Tests the category navigation functionality by clicking on Women's category, selecting a subcategory (Tops), verifying the category page displays correctly, then navigating to Men's category and verifying that page loads.

Starting URL: http://automationexercise.com

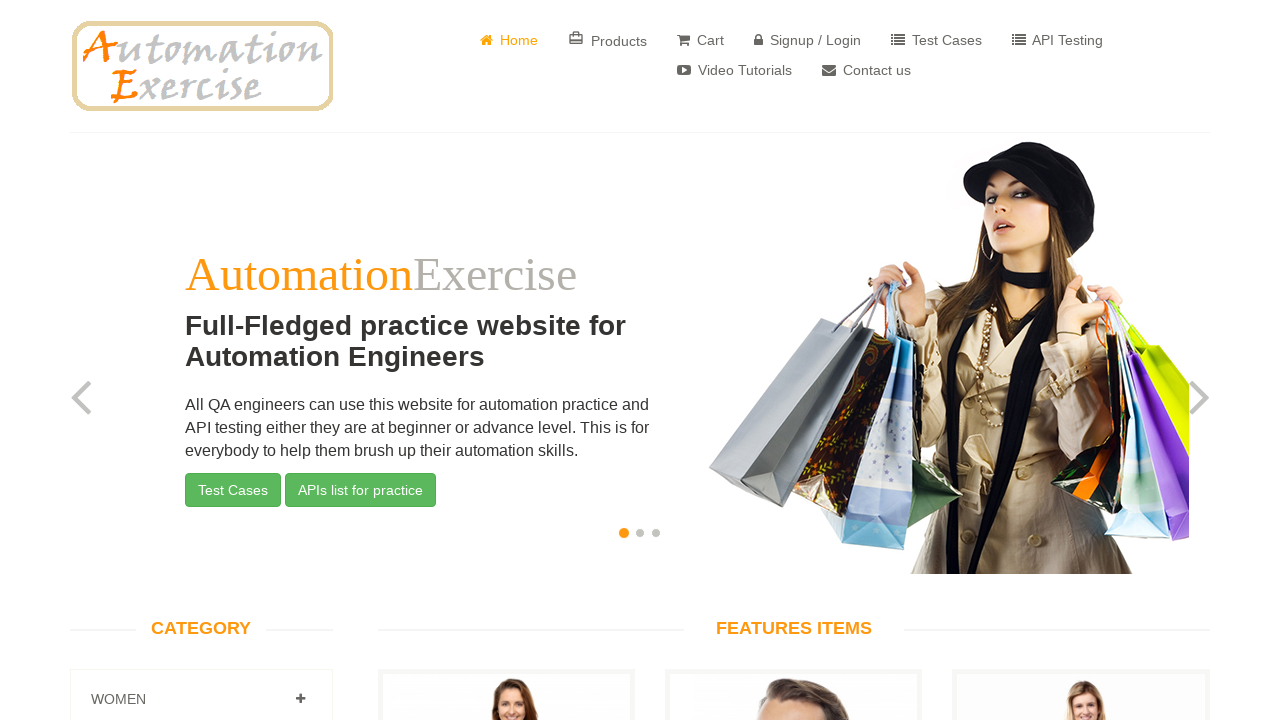

Scrolled down to make categories visible
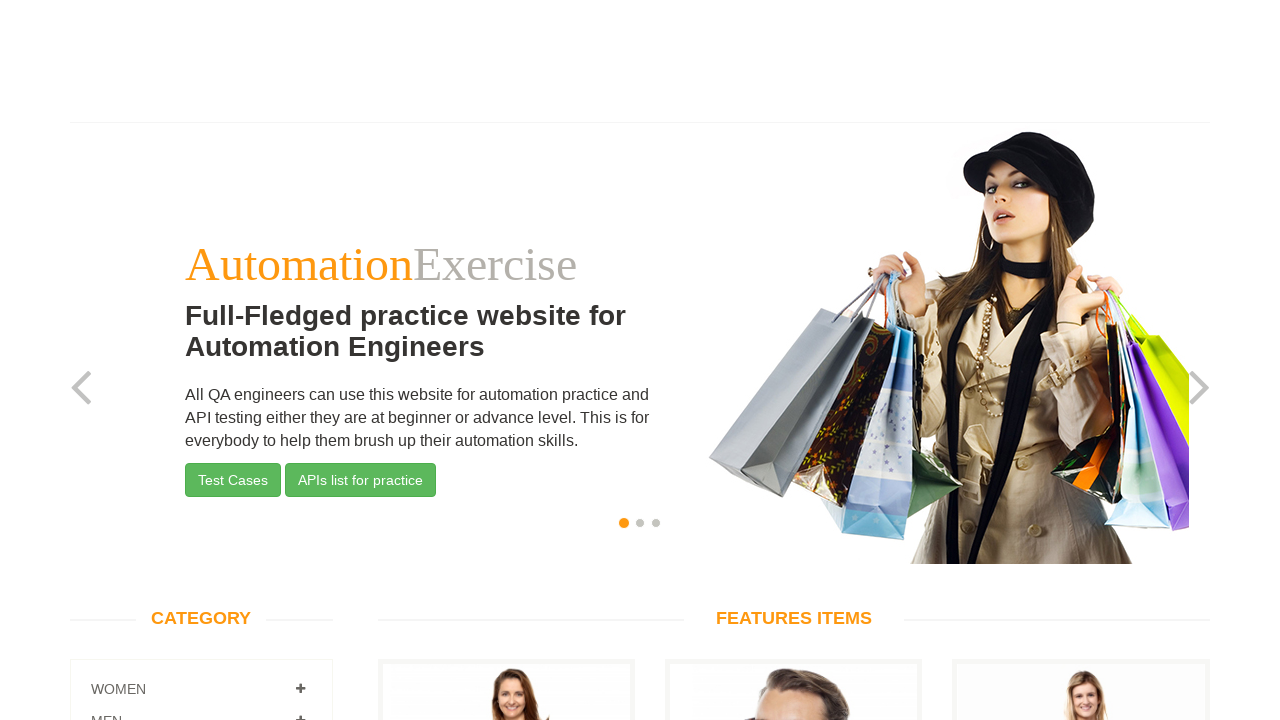

Waited 1 second for page to settle
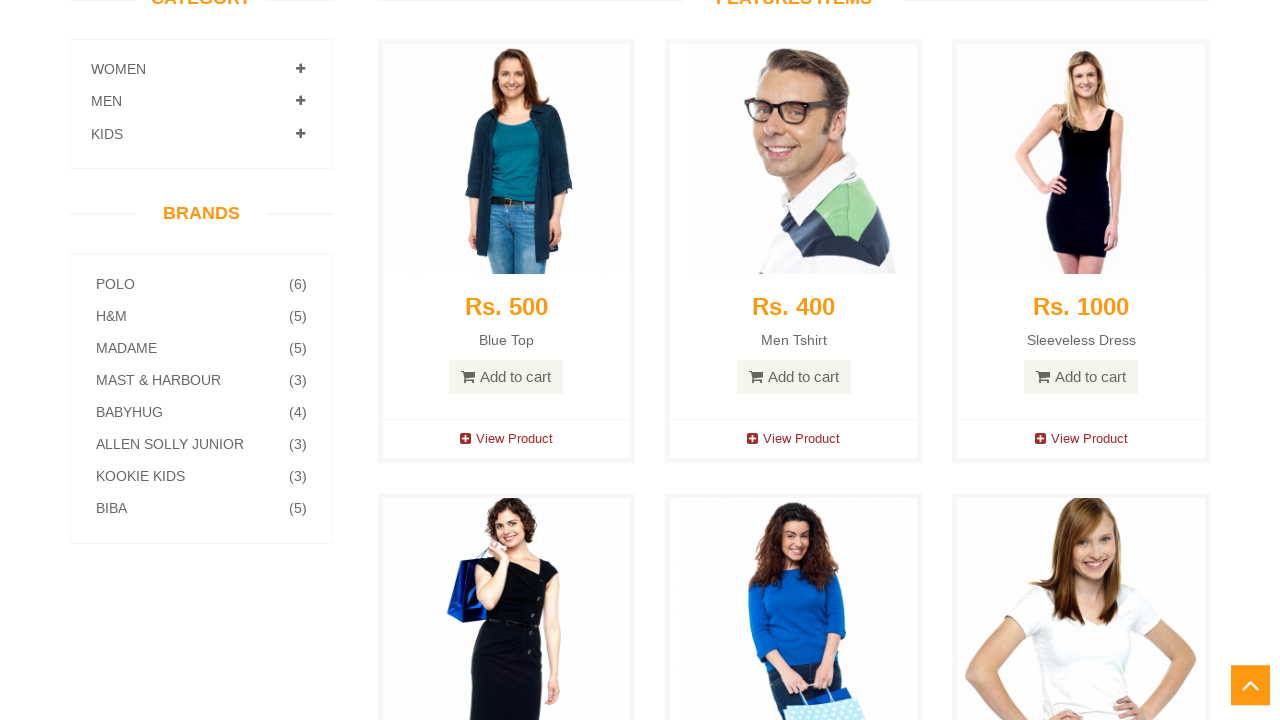

Left sidebar categories became visible
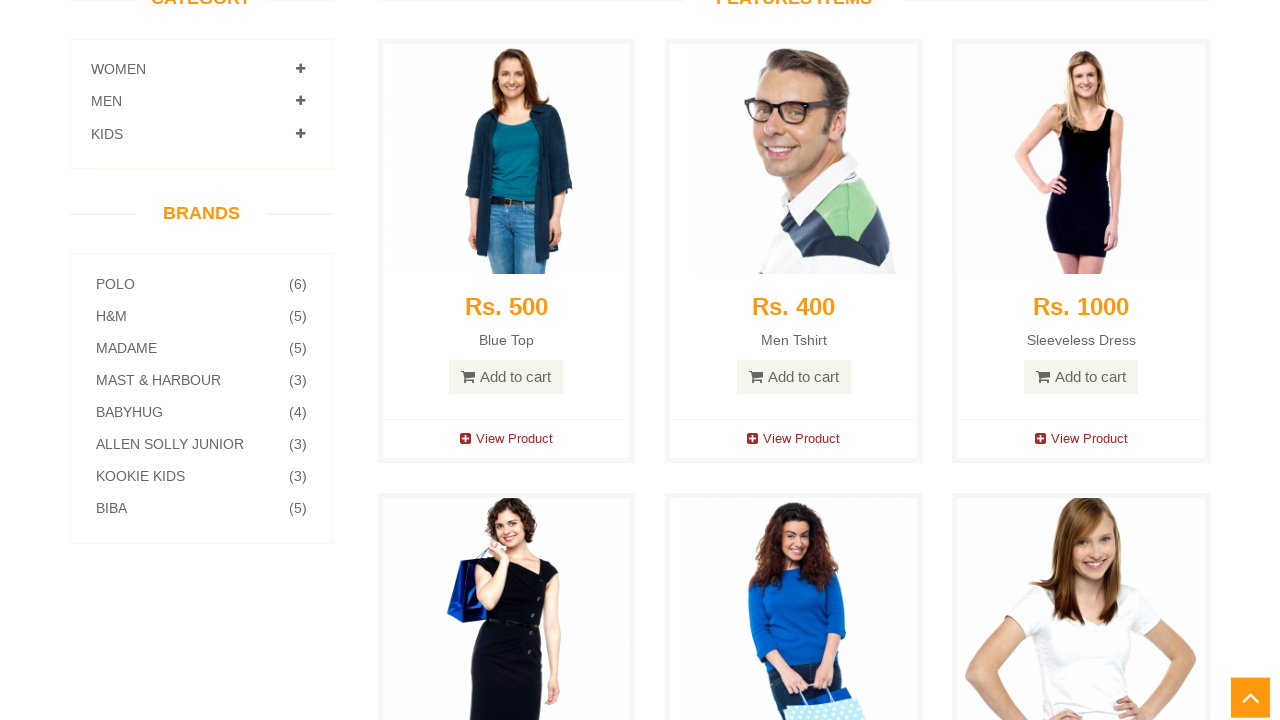

Clicked on Women's category to expand it at (300, 69) on a[data-parent='#accordian']
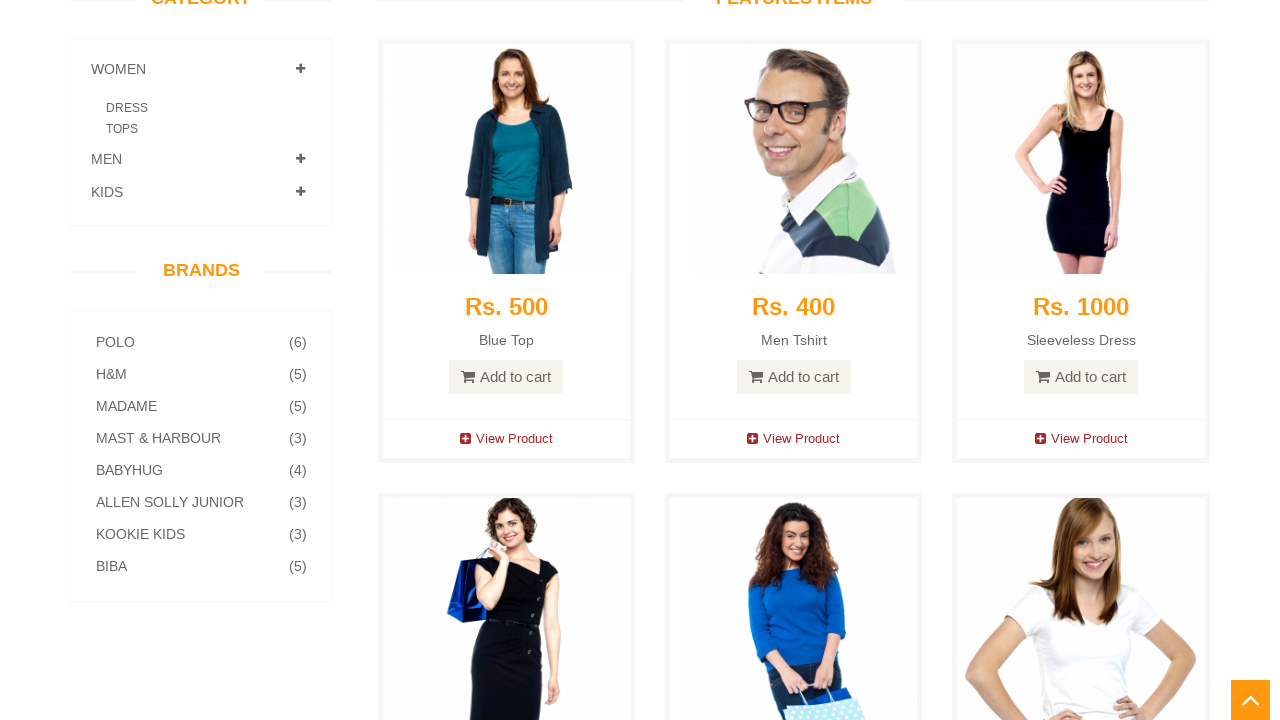

Clicked on Tops subcategory under Women at (122, 129) on a[href='/category_products/2']
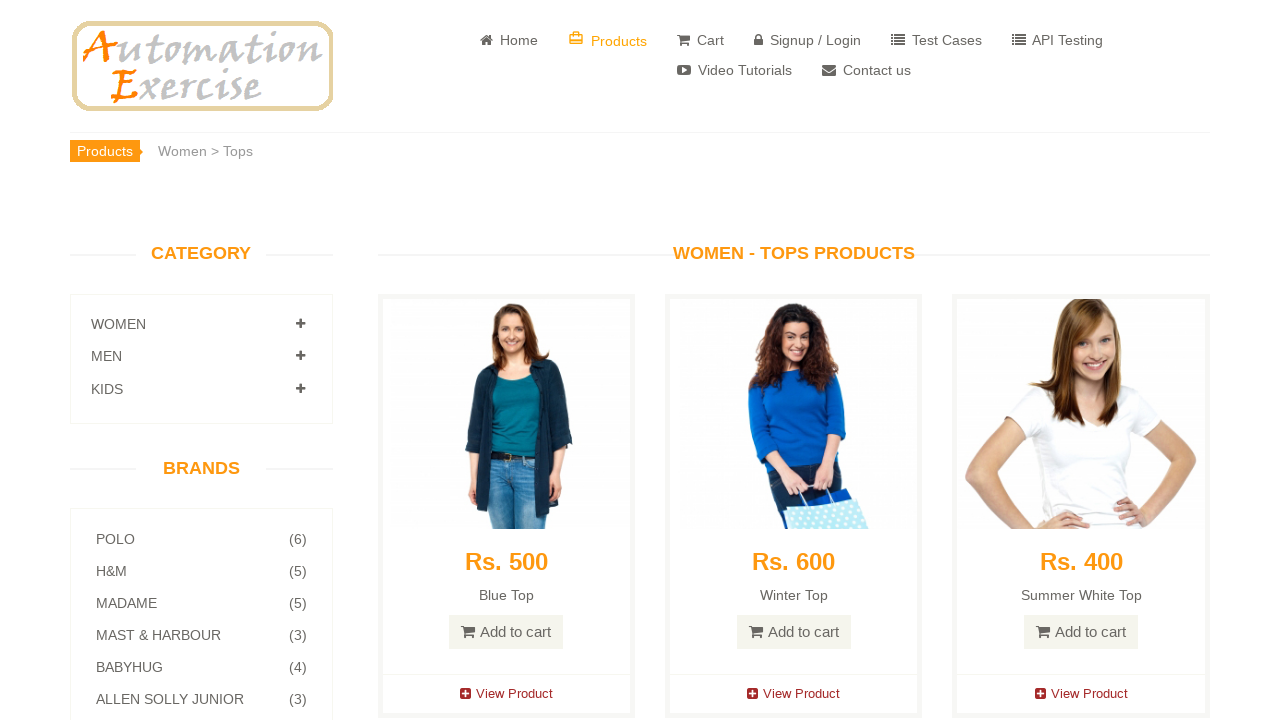

Women's Tops category page loaded with breadcrumbs visible
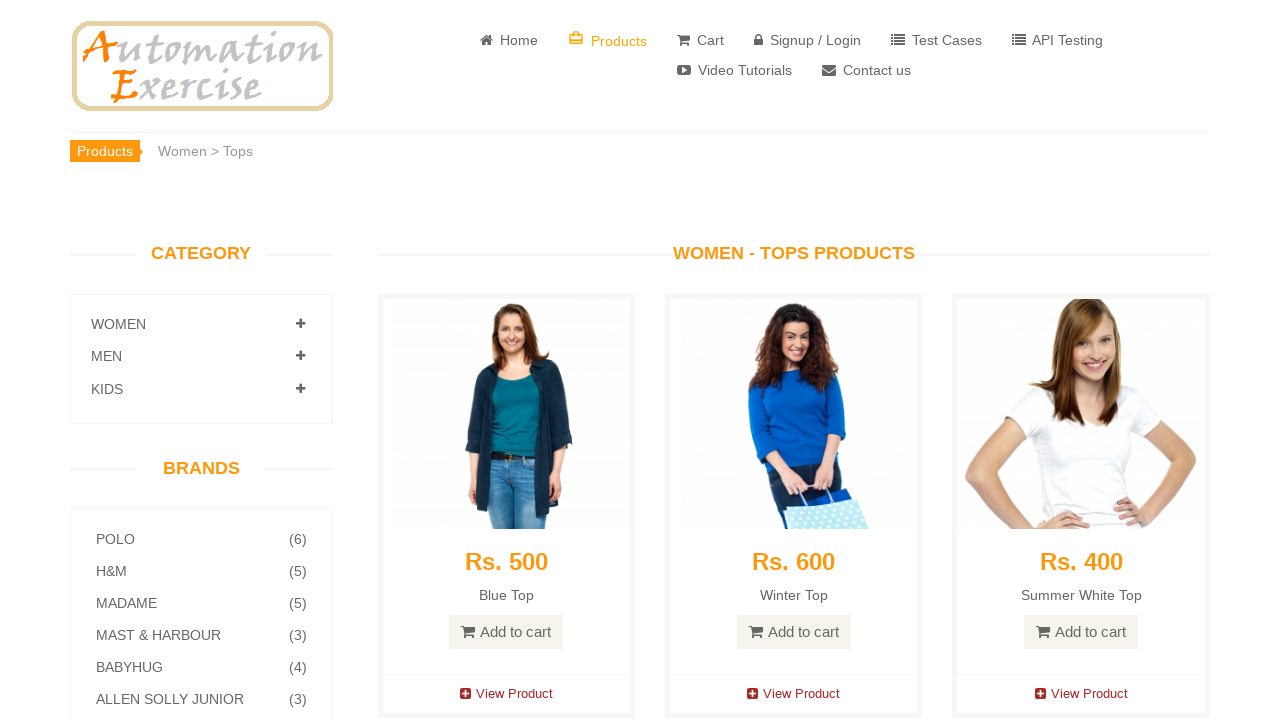

Category title element is present on the page
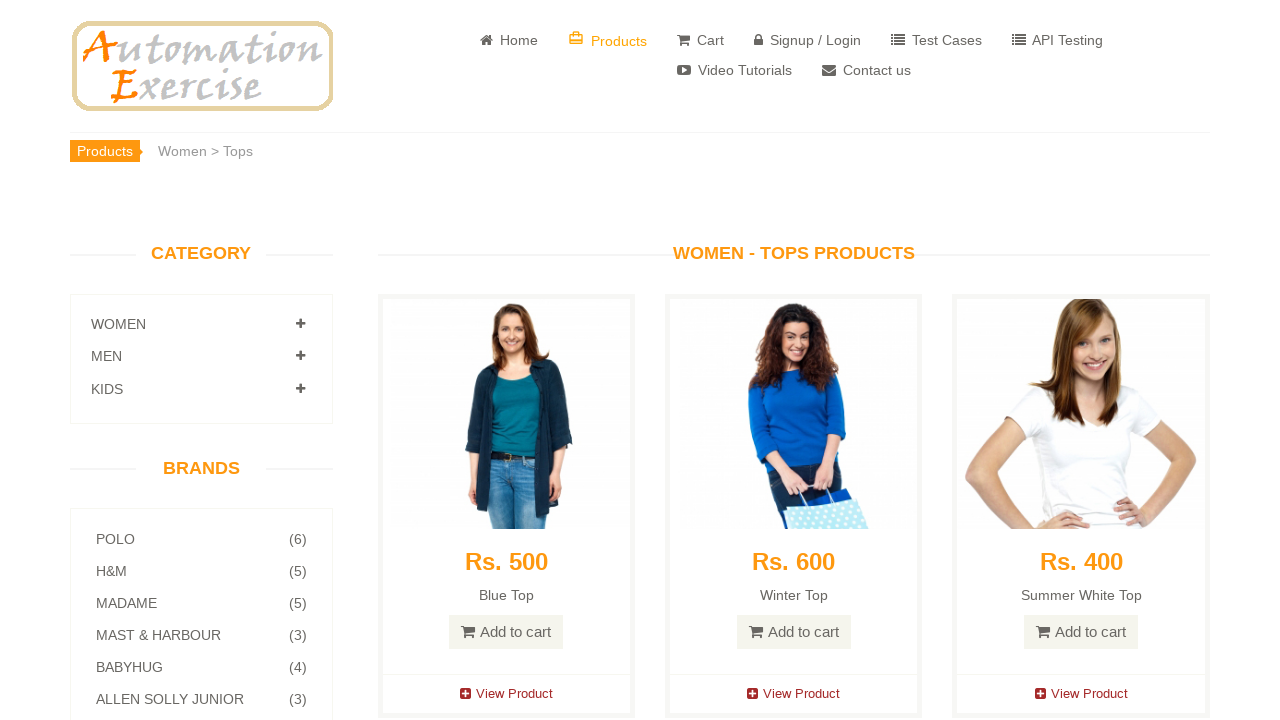

Clicked on Men's category to expand it at (300, 356) on (//a[@data-toggle='collapse'])[2]
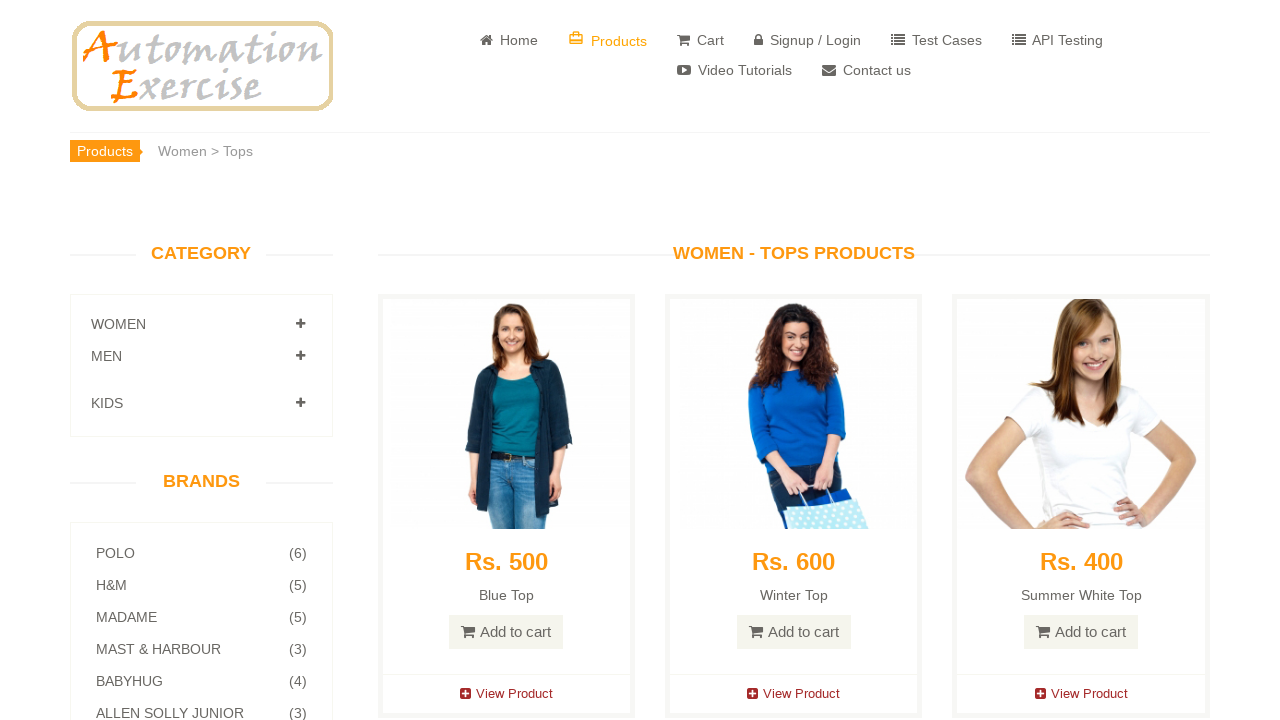

Clicked on T-shirts subcategory under Men at (132, 396) on a[href='/category_products/3']
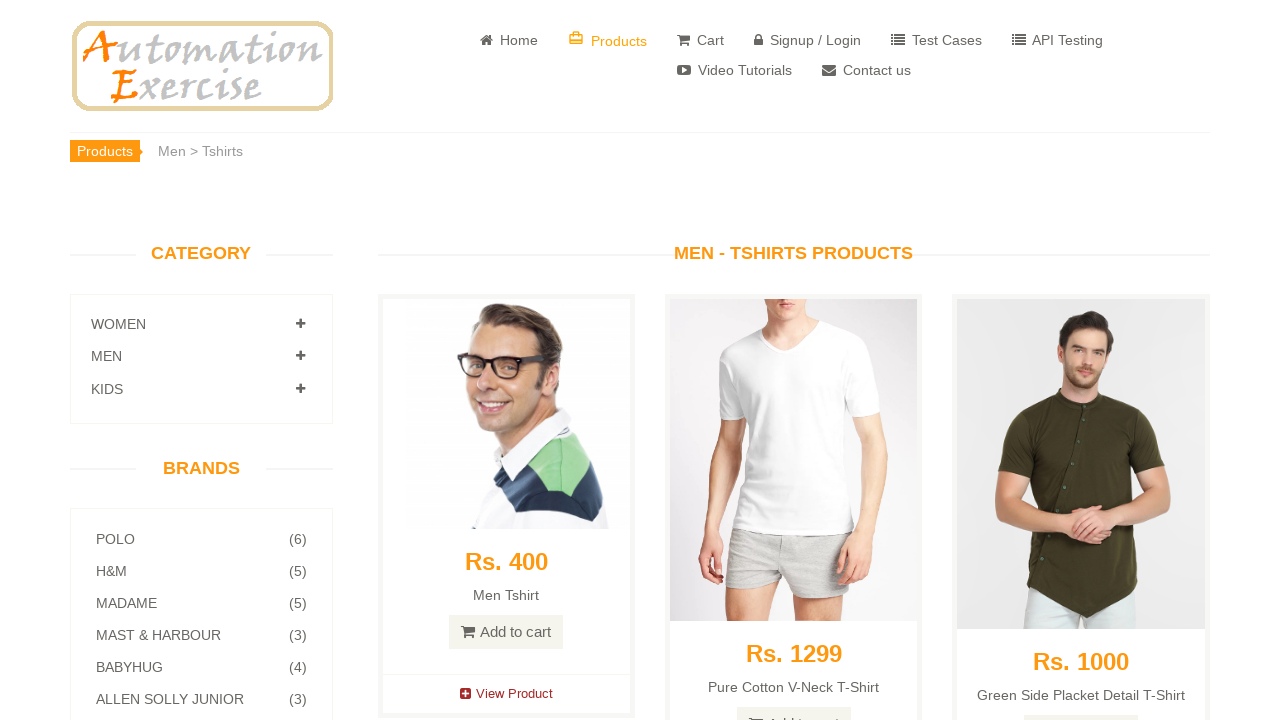

Men's T-shirts category page loaded with breadcrumbs visible
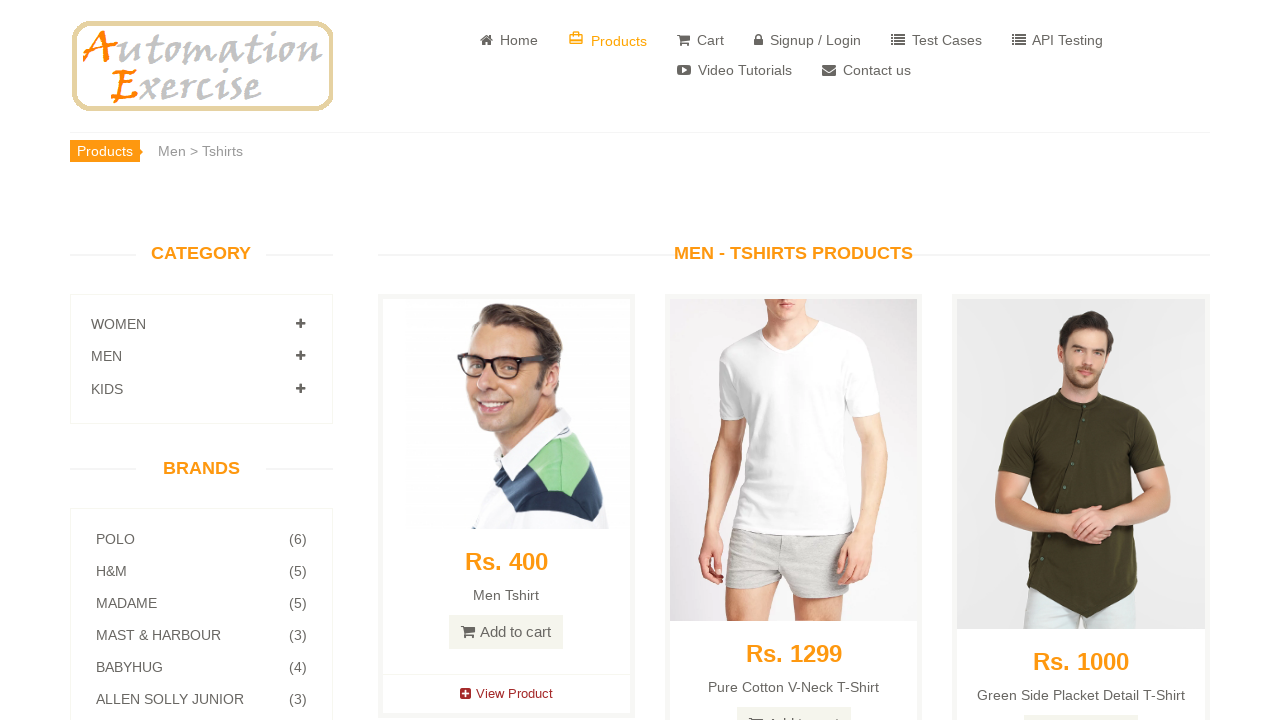

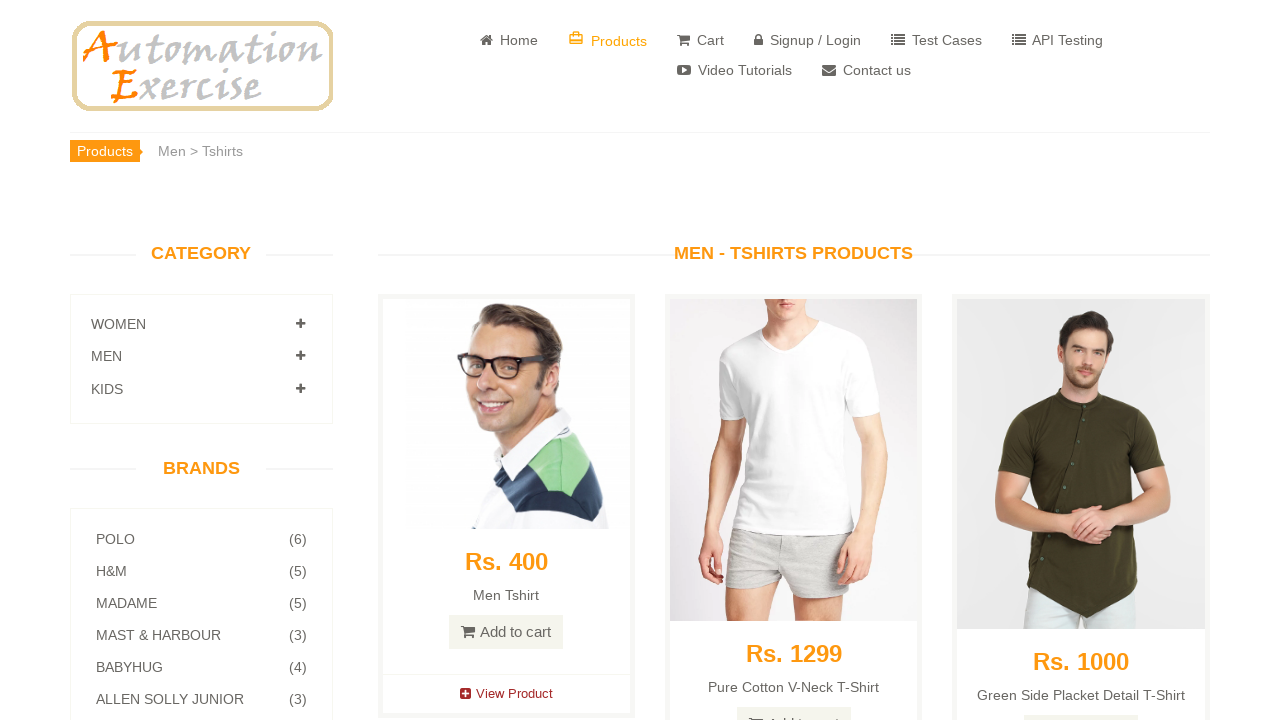